Automates PHP code beautification by injecting code into the CodeBeautify PHP formatter's ACE editor and retrieving the formatted output

Starting URL: https://codebeautify.org/php-beautifier

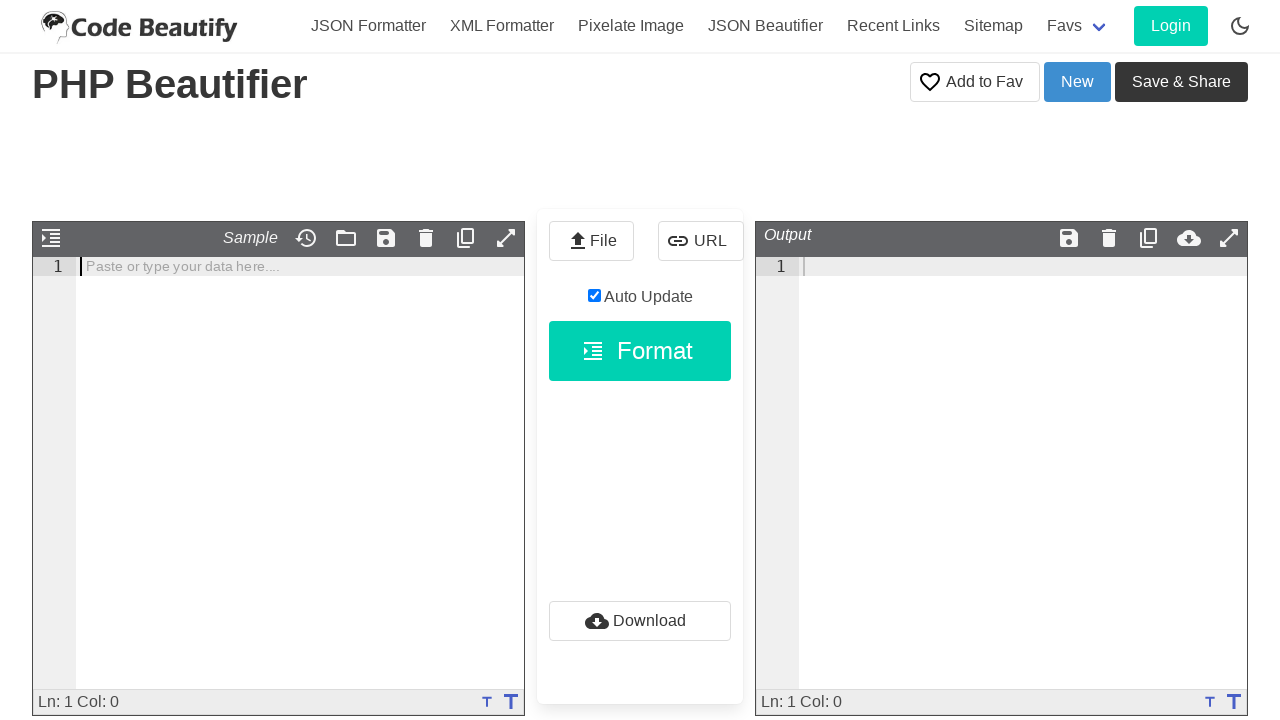

Waited for input ACE editor to load
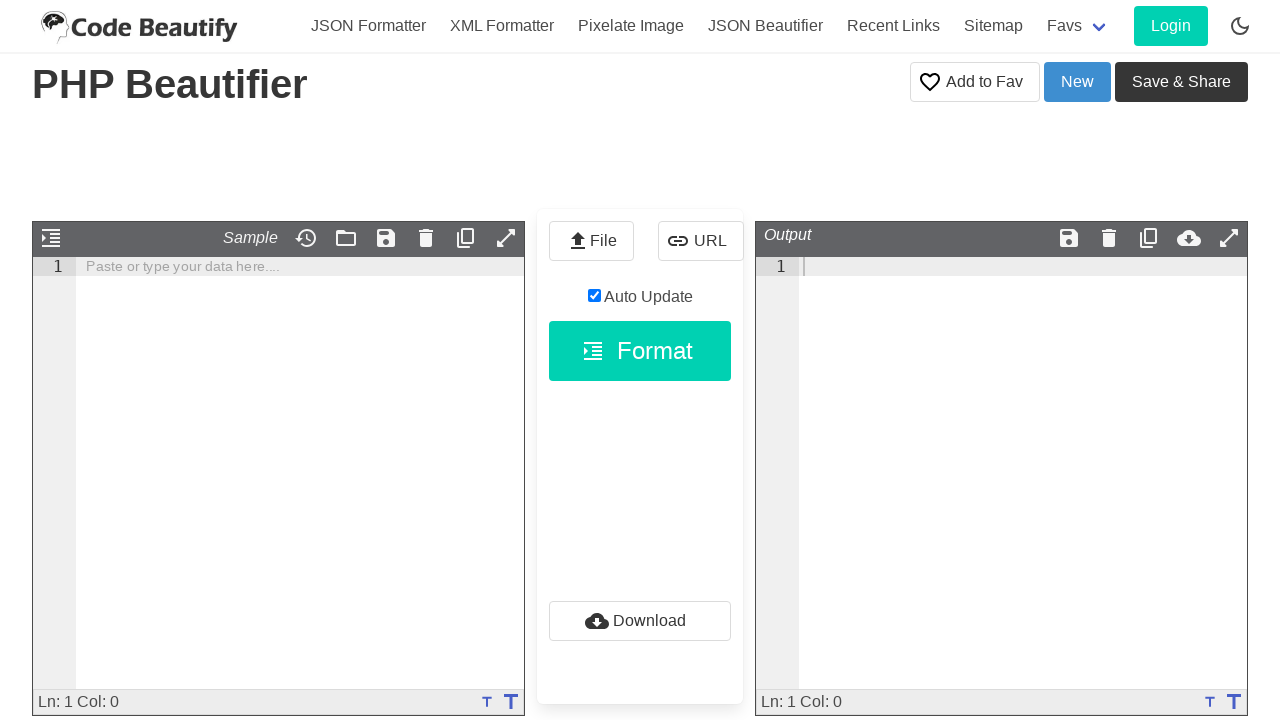

Injected PHP code into the ACE editor
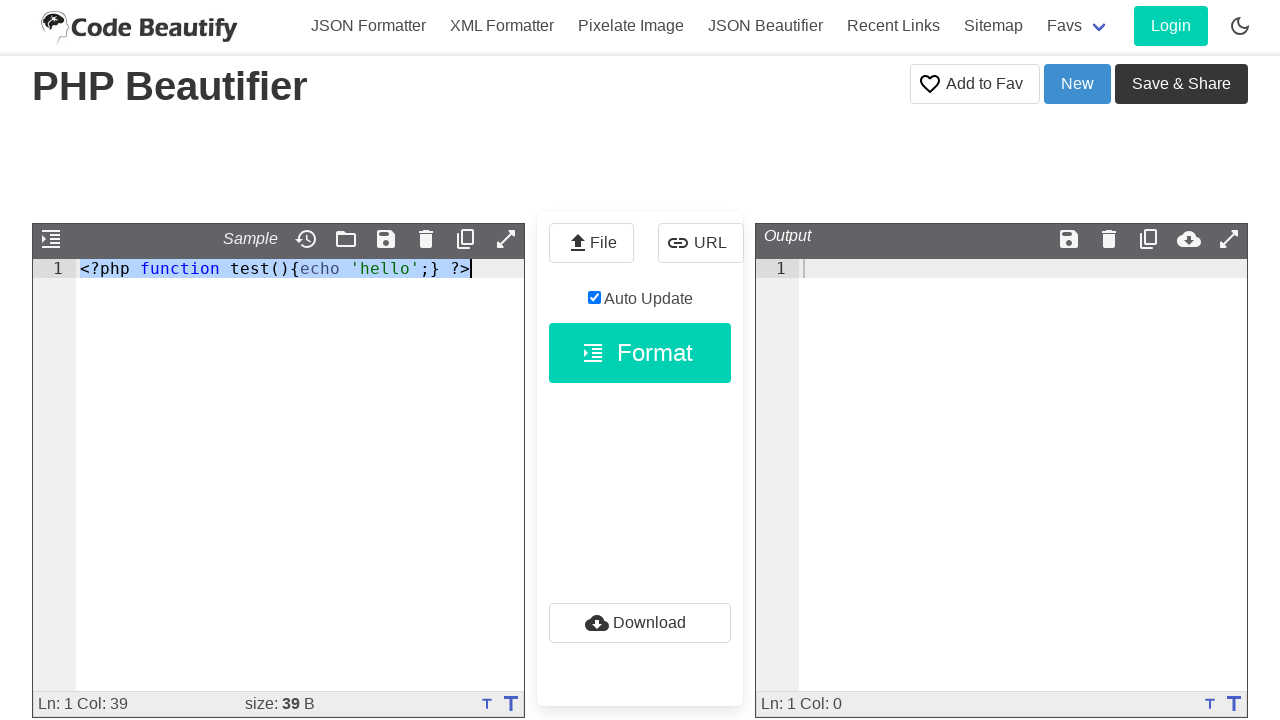

Formatted PHP code appeared in output editor
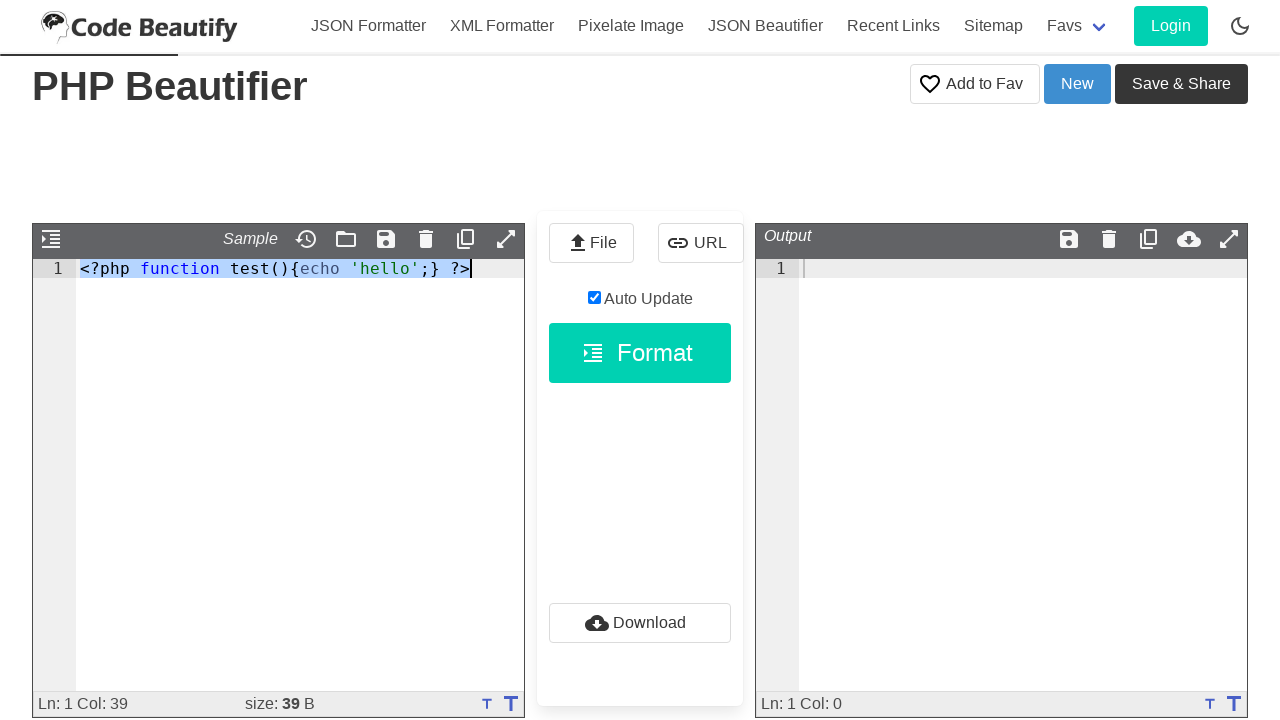

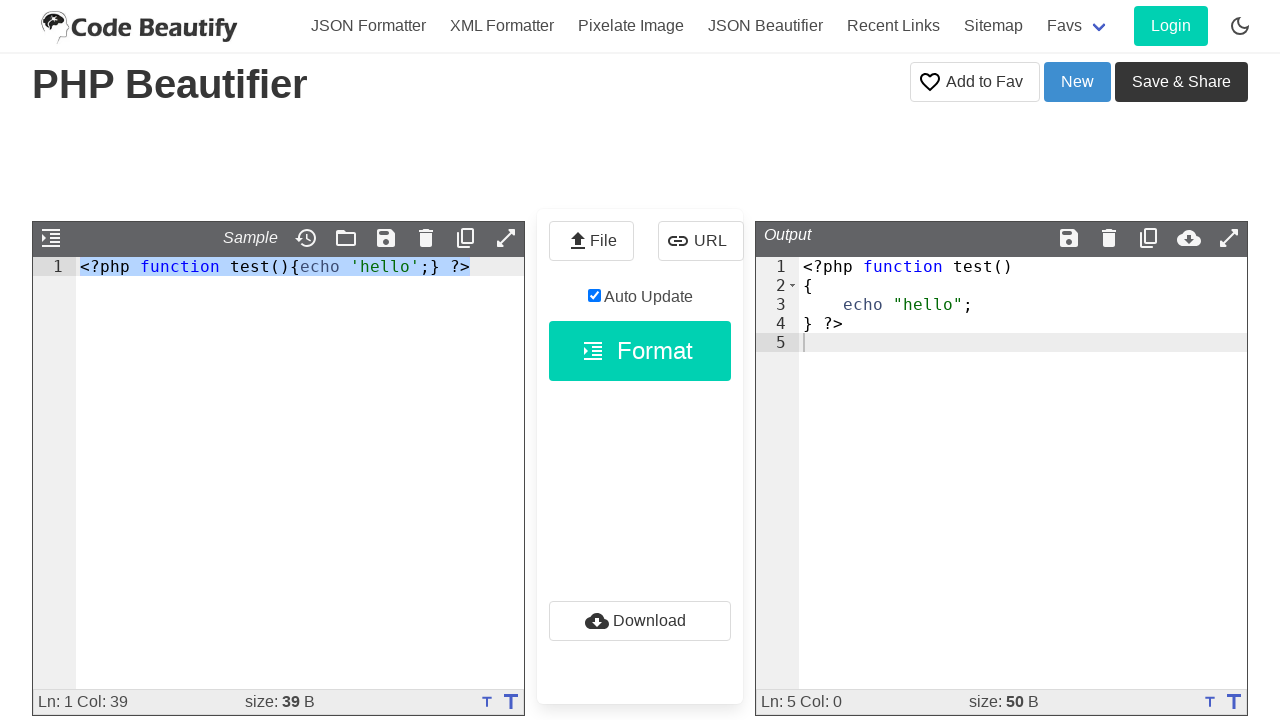